Tests mouse event handling by performing single click, double click, and shift+click on a target element, then verifying the click count, click type, and modifier keys are correctly displayed.

Starting URL: https://material.playwrightvn.com/

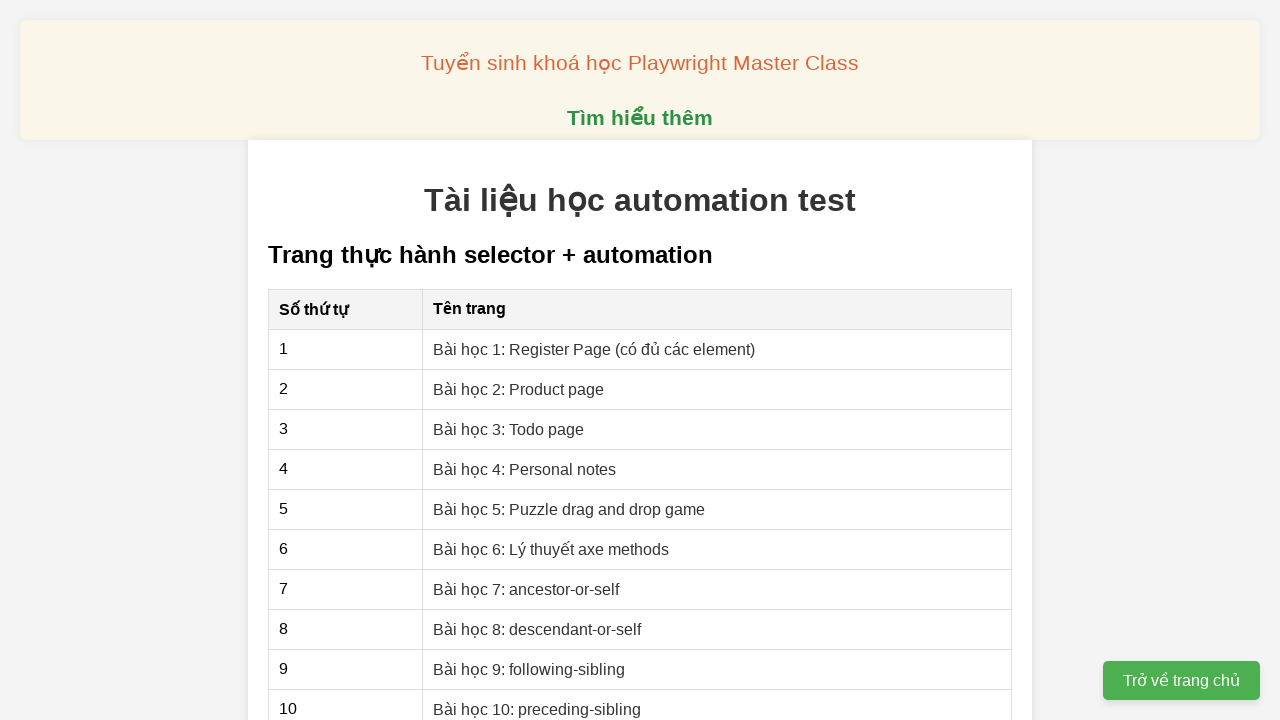

Clicked on lesson 5: Mouse event handling at (510, 360) on xpath=//a[contains(text(),'Bài học 5: Xử lý mouse event')]
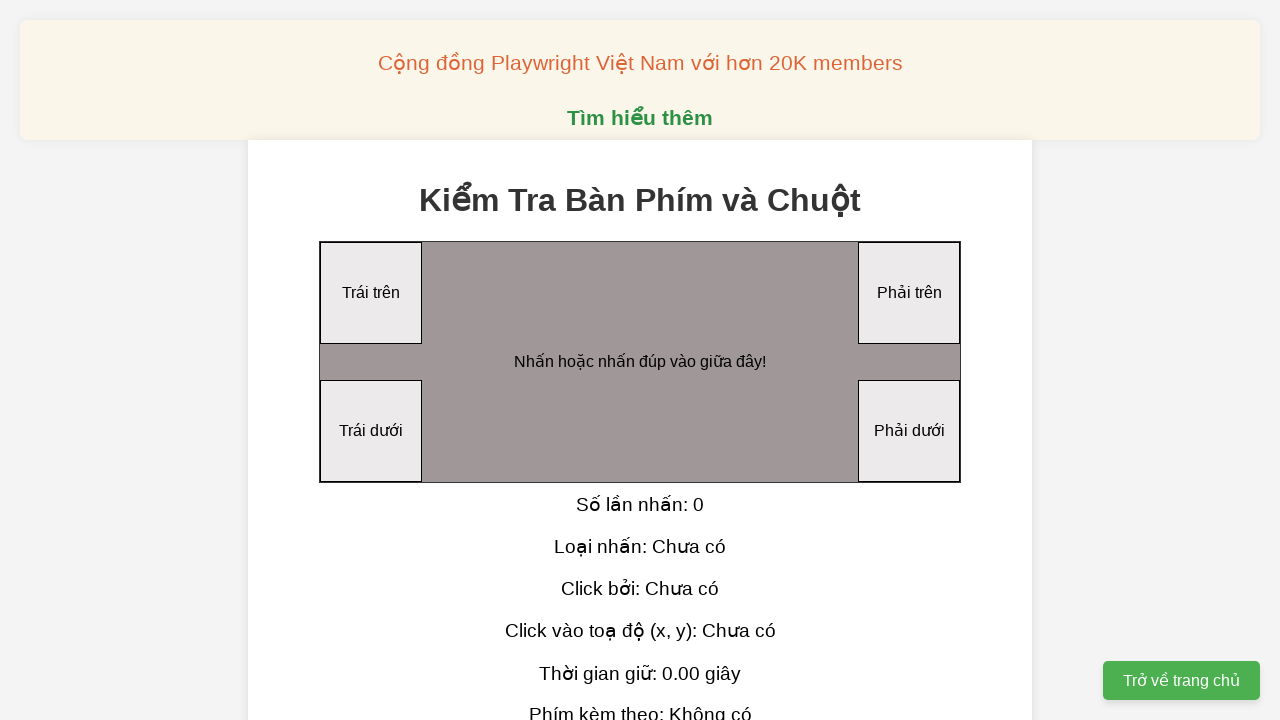

Performed single click on click area at (640, 362) on #clickArea
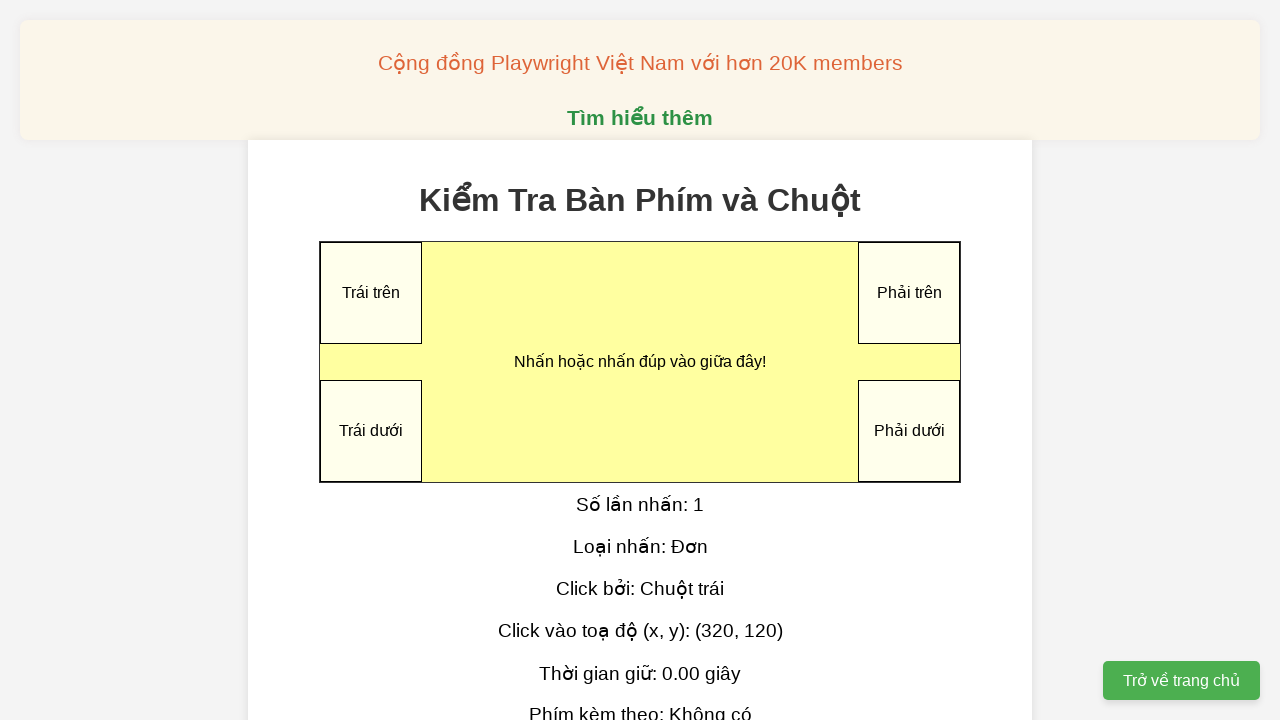

Waited for click count element to load
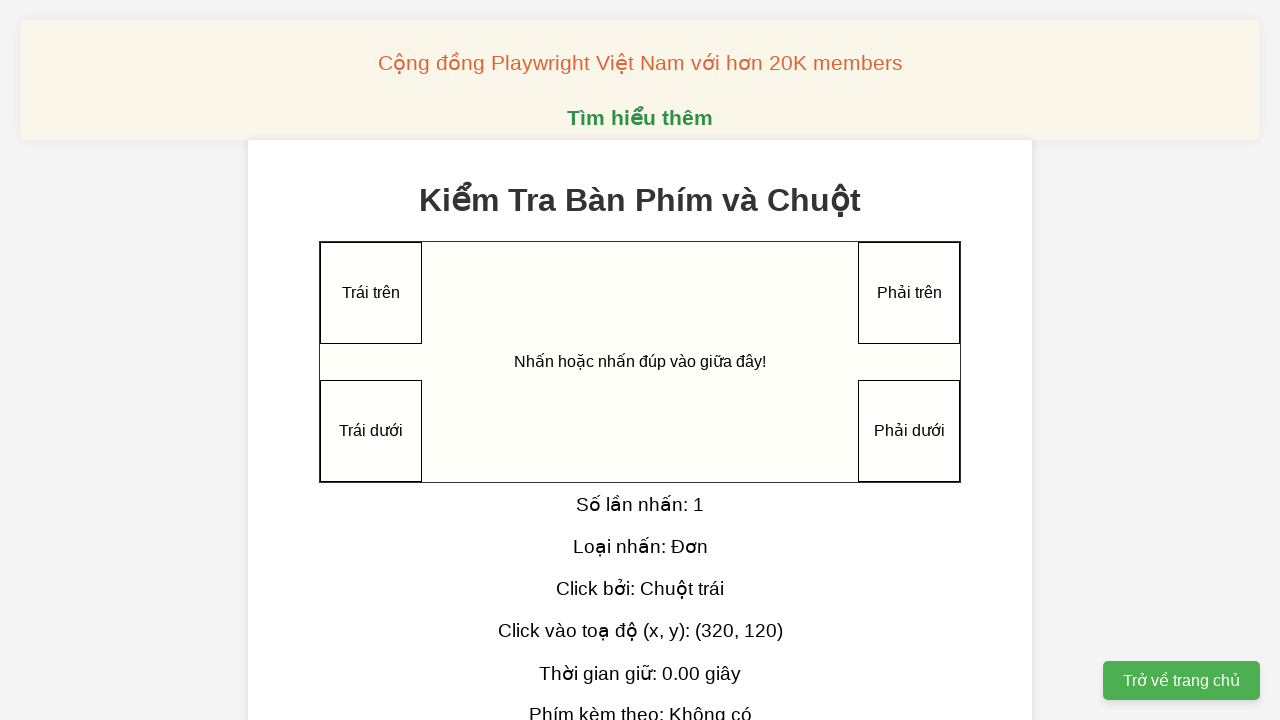

Verified click count is 1
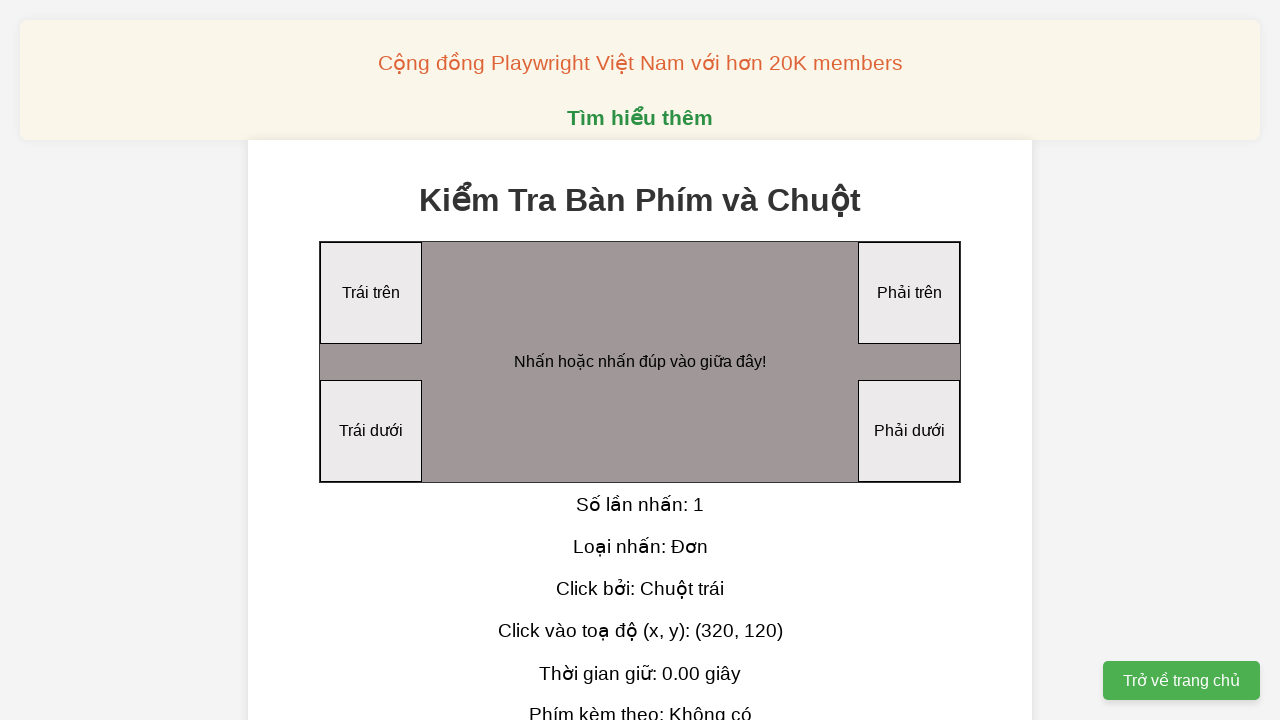

Verified click type is 'Đơn' (single)
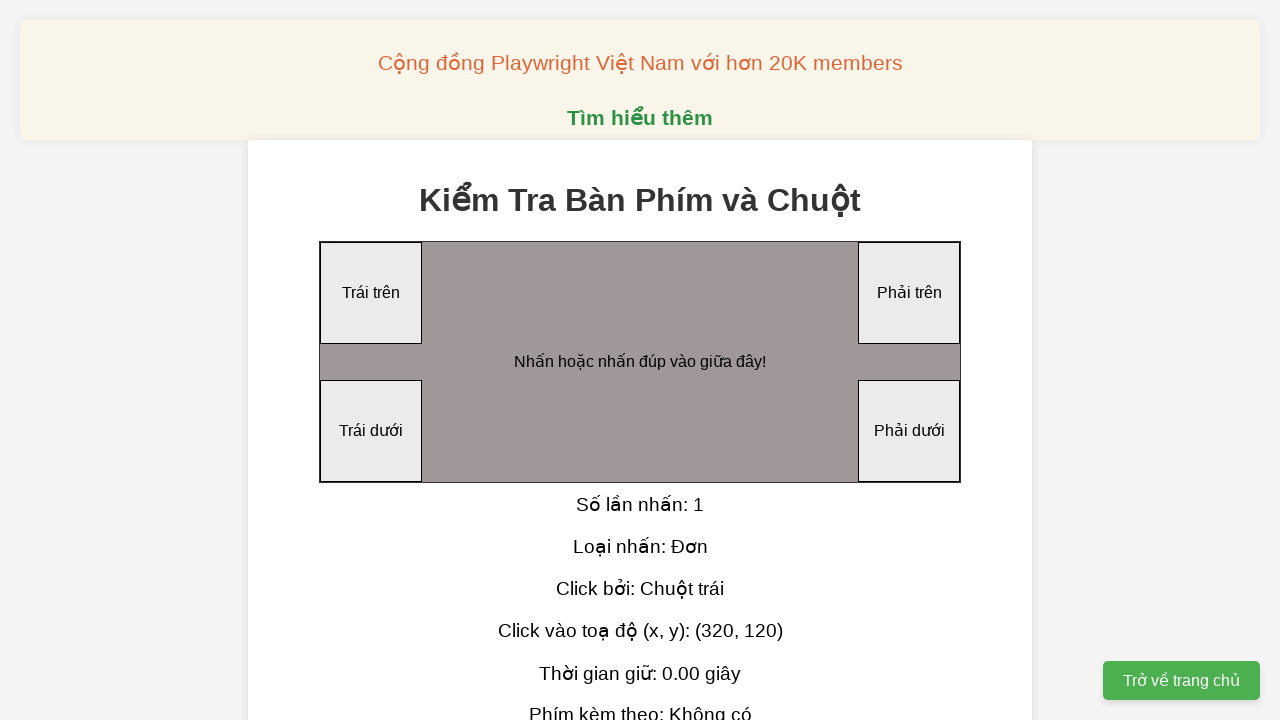

Verified no modifier keys are present
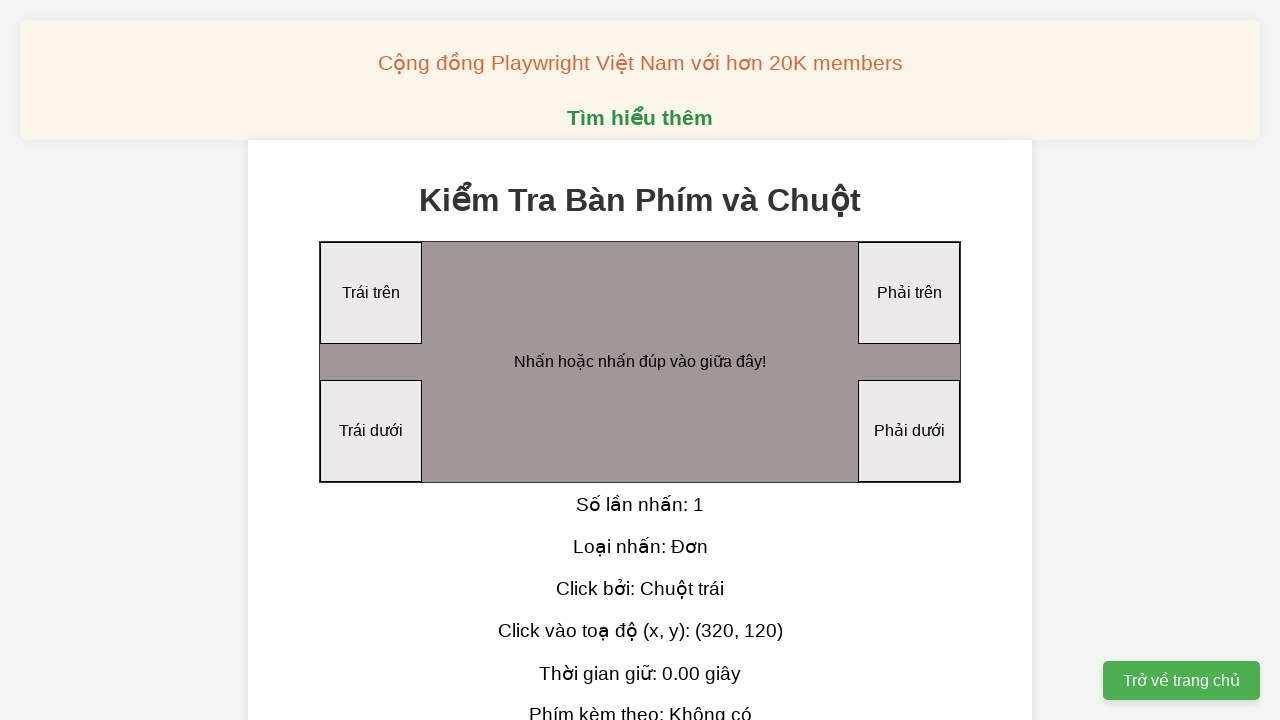

Performed double click on click area at (640, 362) on #clickArea
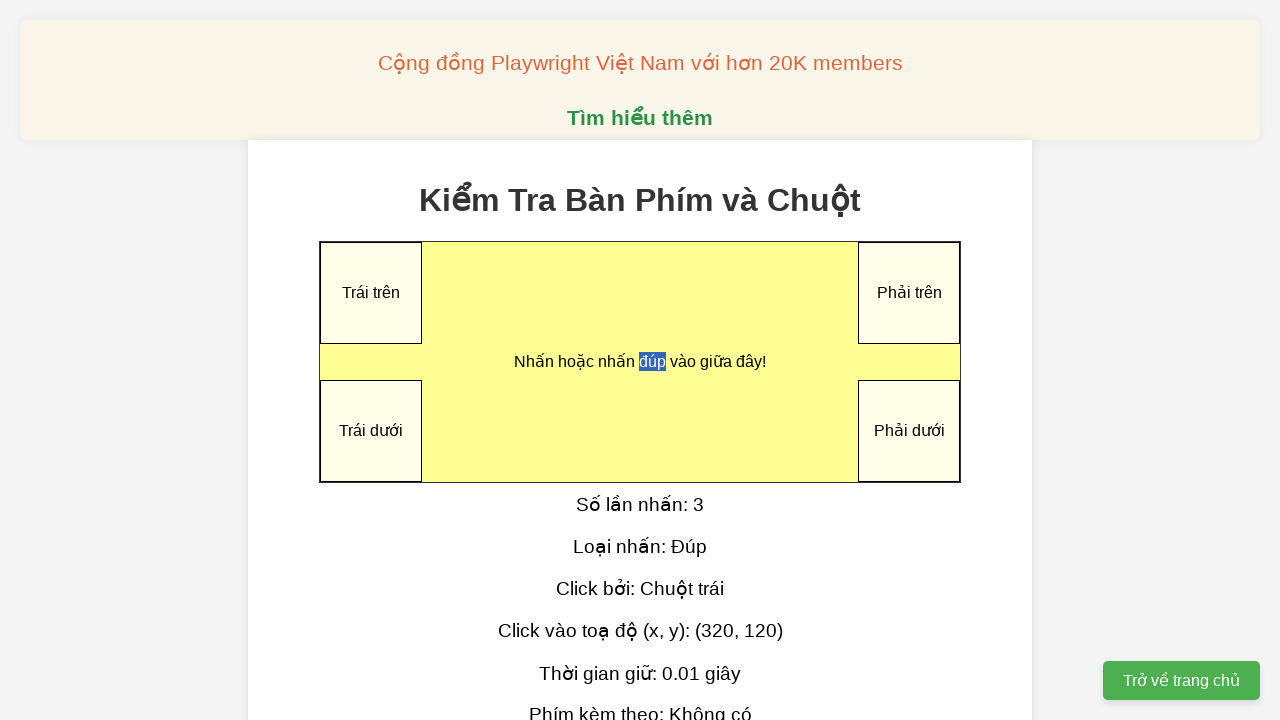

Verified click count is 3 after double click
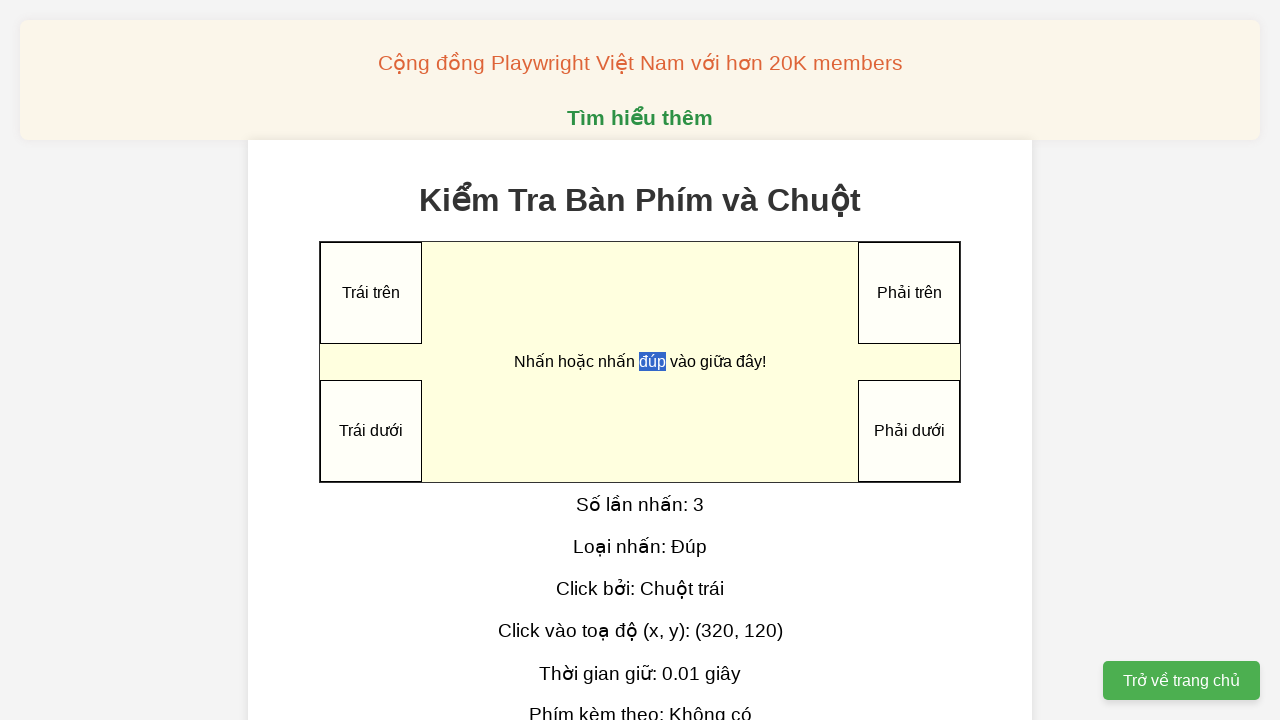

Verified click type is 'Đúp' (double)
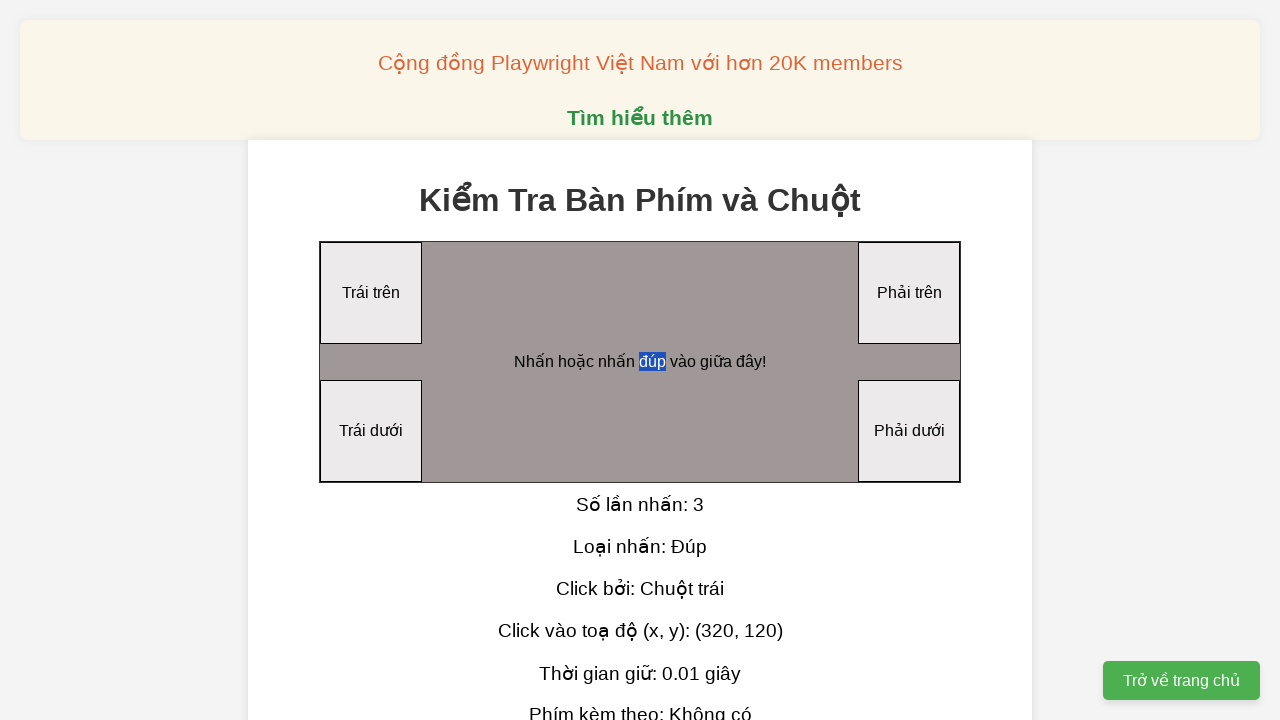

Verified no modifier keys are present for double click
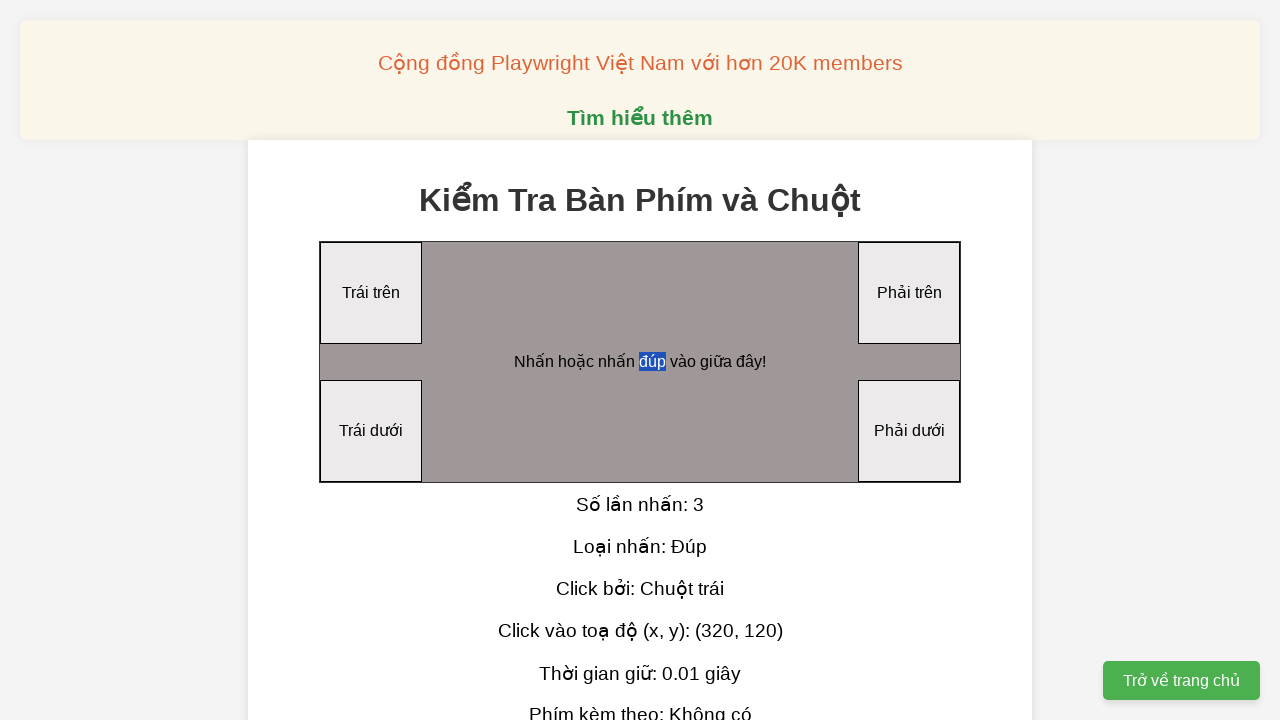

Performed Shift+click on click area at (640, 362) on #clickArea
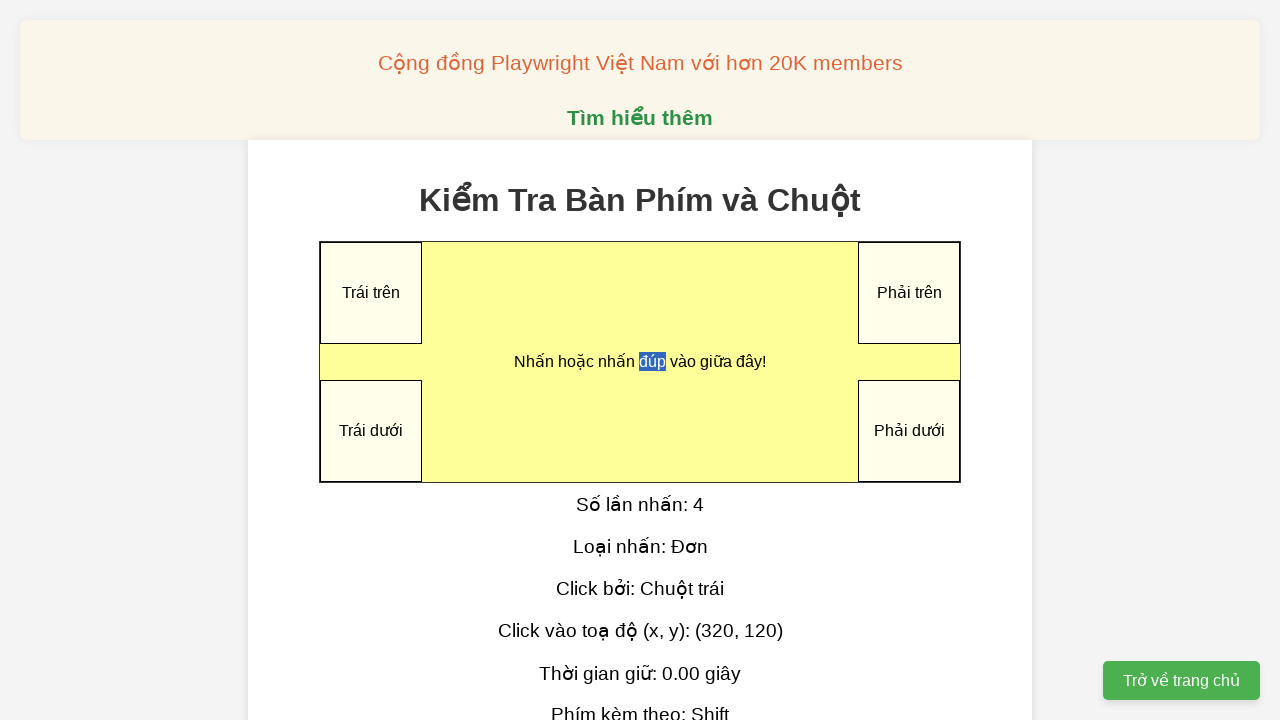

Verified click count is 4 after Shift+click
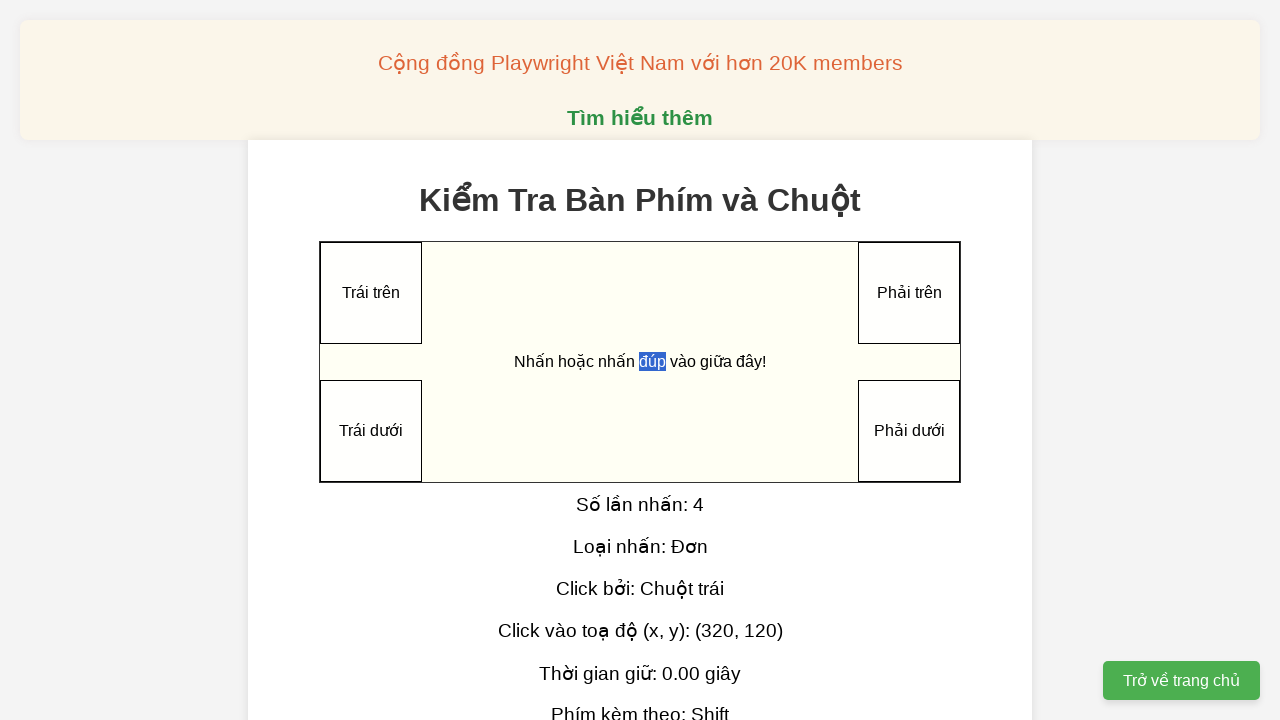

Verified click type is 'Đơn' (single) for Shift+click
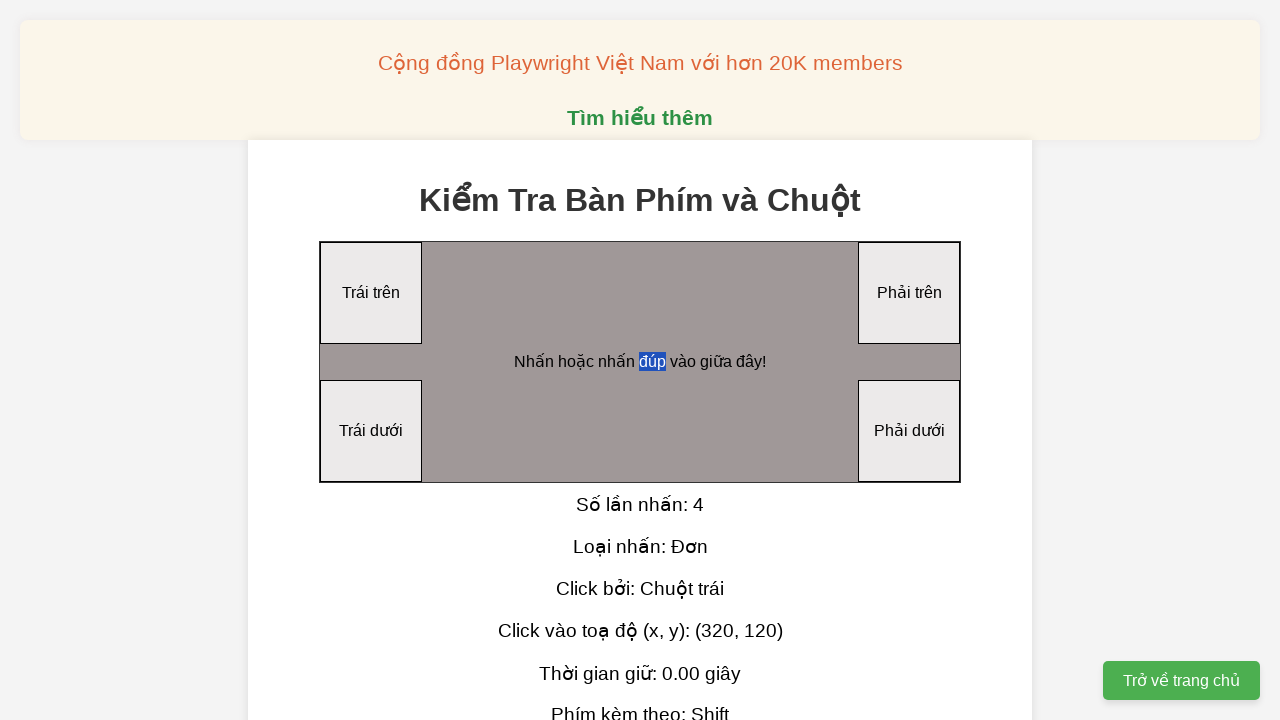

Verified Shift modifier key is detected
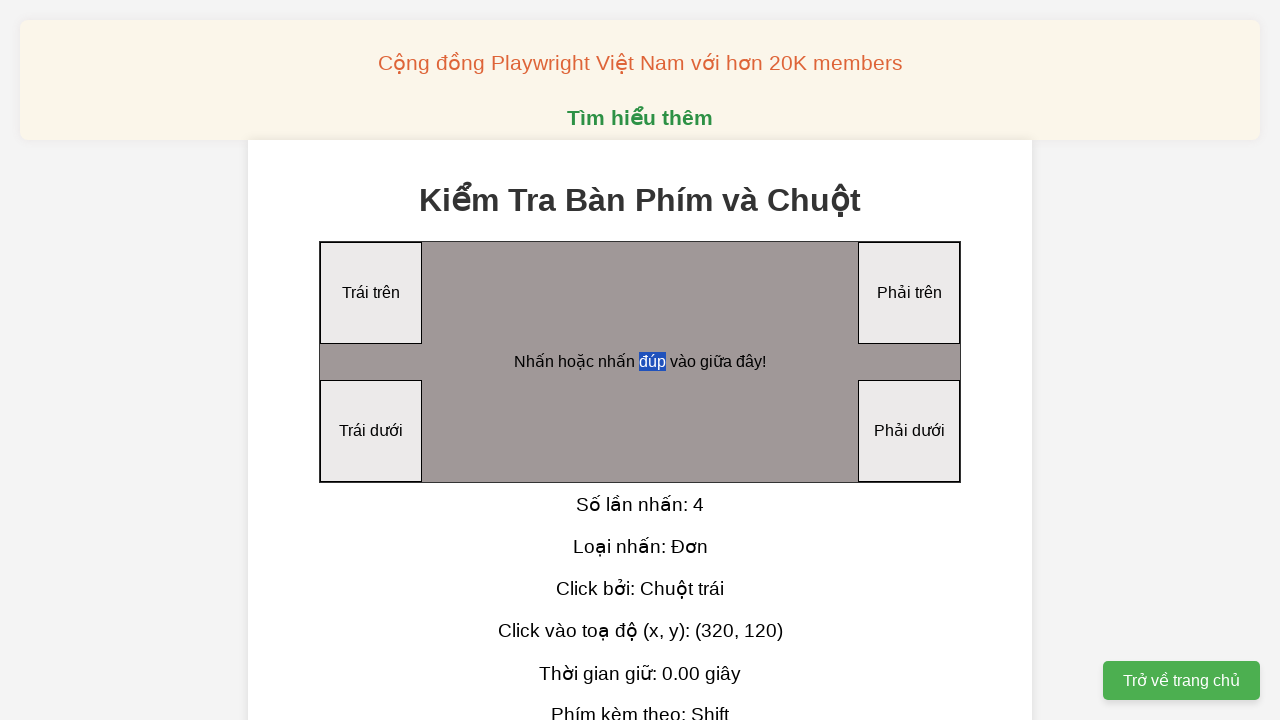

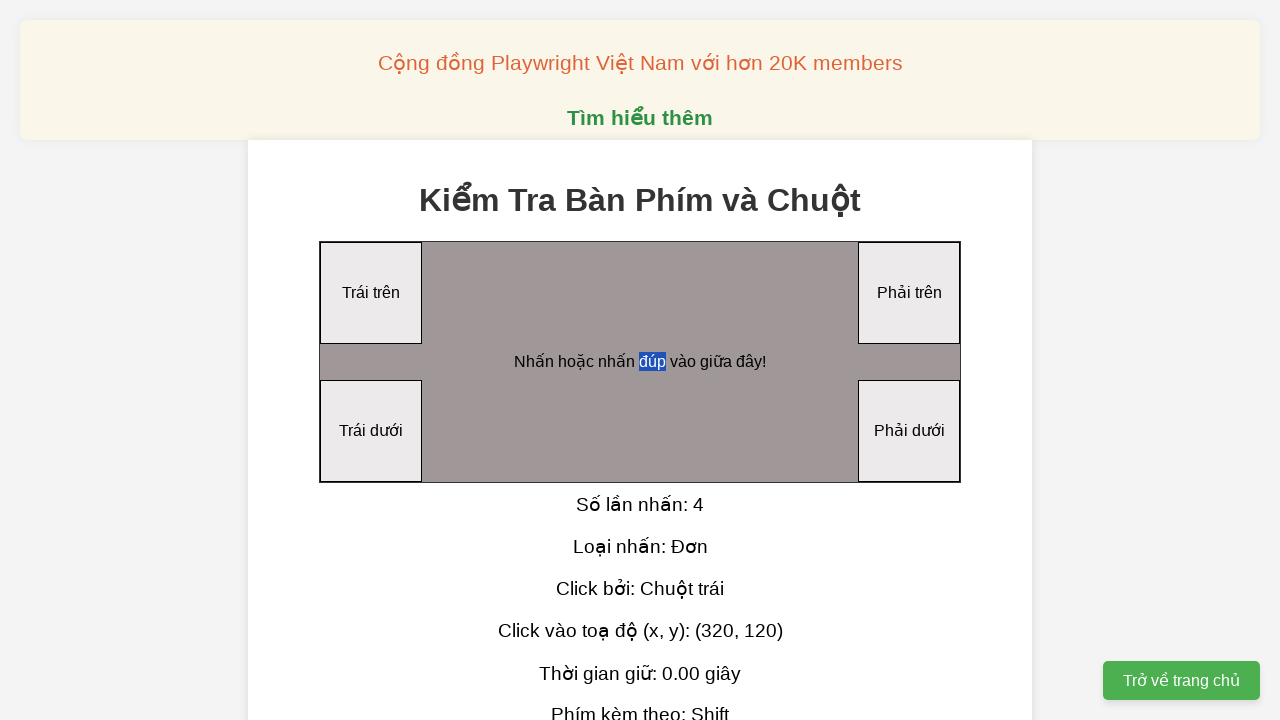